Tests that entering text instead of a number in the input field displays the correct error message "Please enter a number"

Starting URL: https://kristinek.github.io/site/tasks/enter_a_number

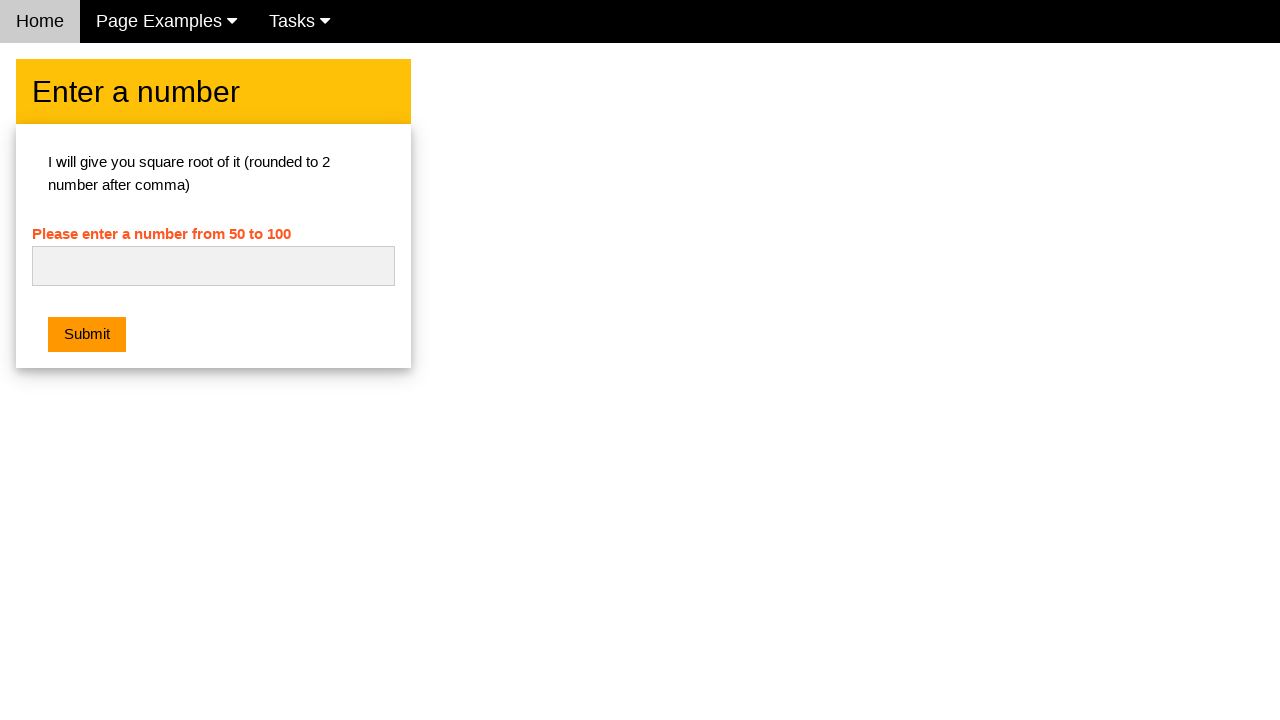

Filled input field with text 'Text instead of a number' on #numb
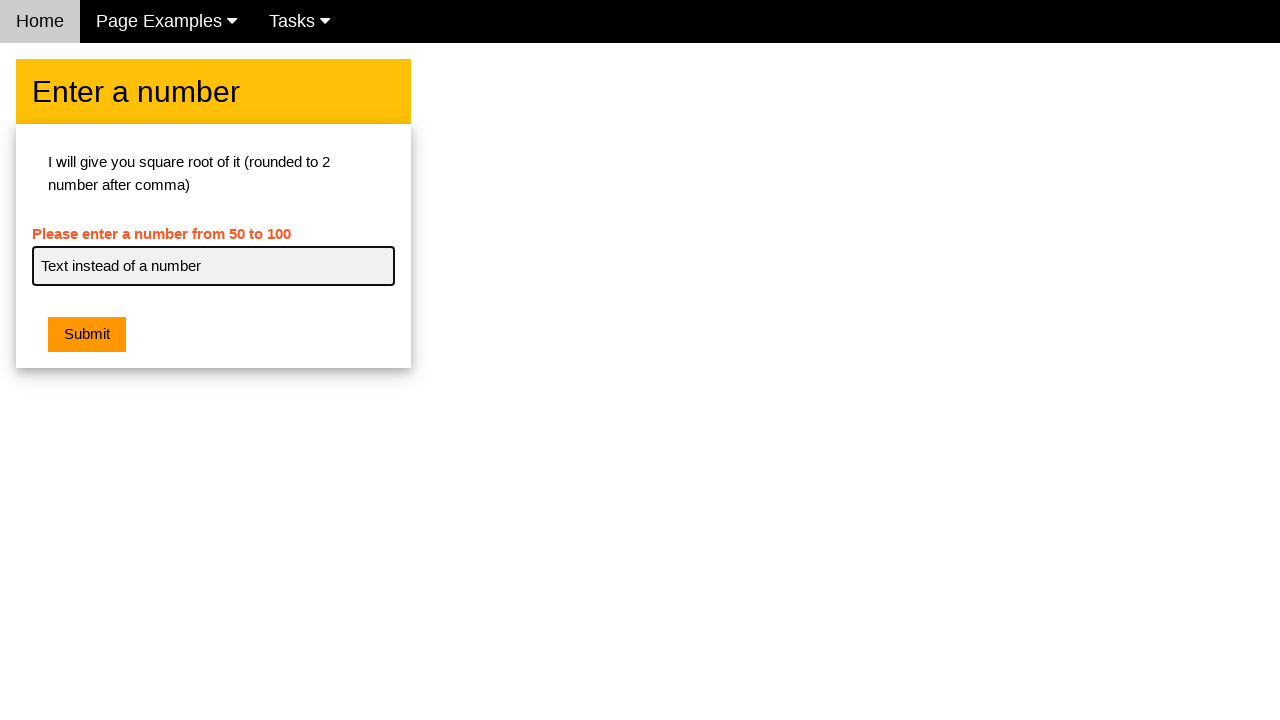

Clicked the submit button at (87, 335) on button
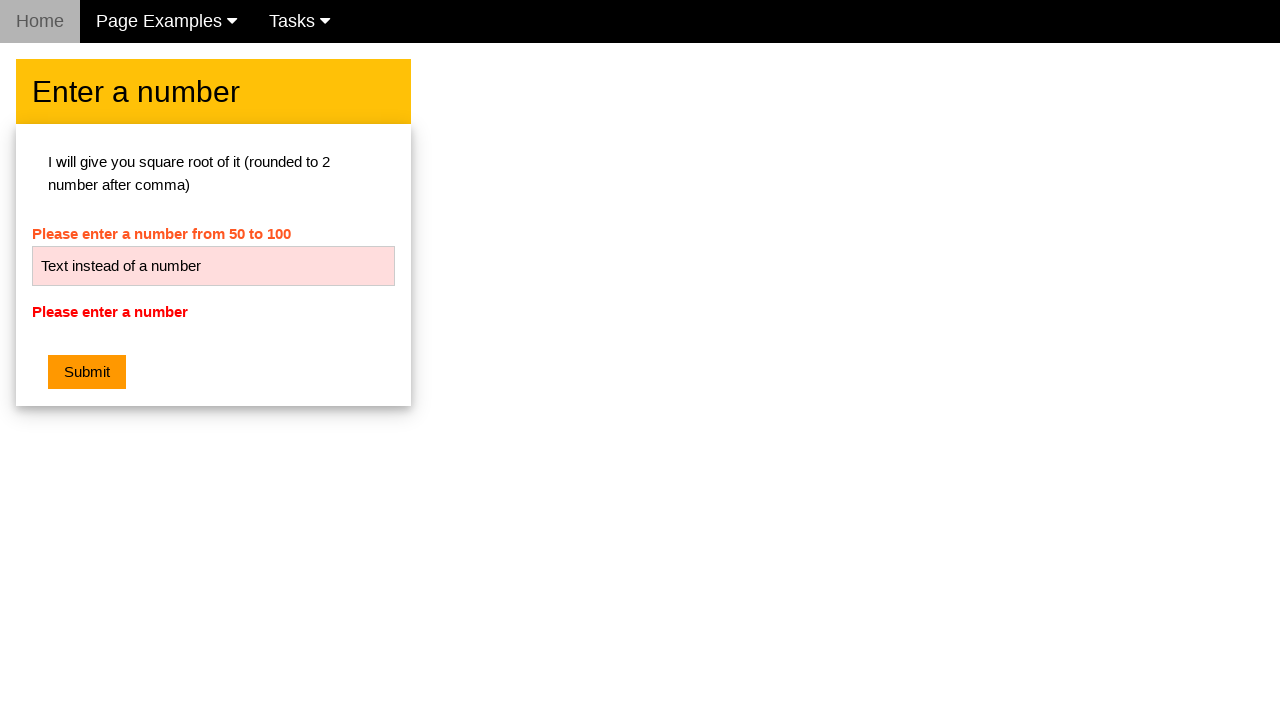

Error message element became visible
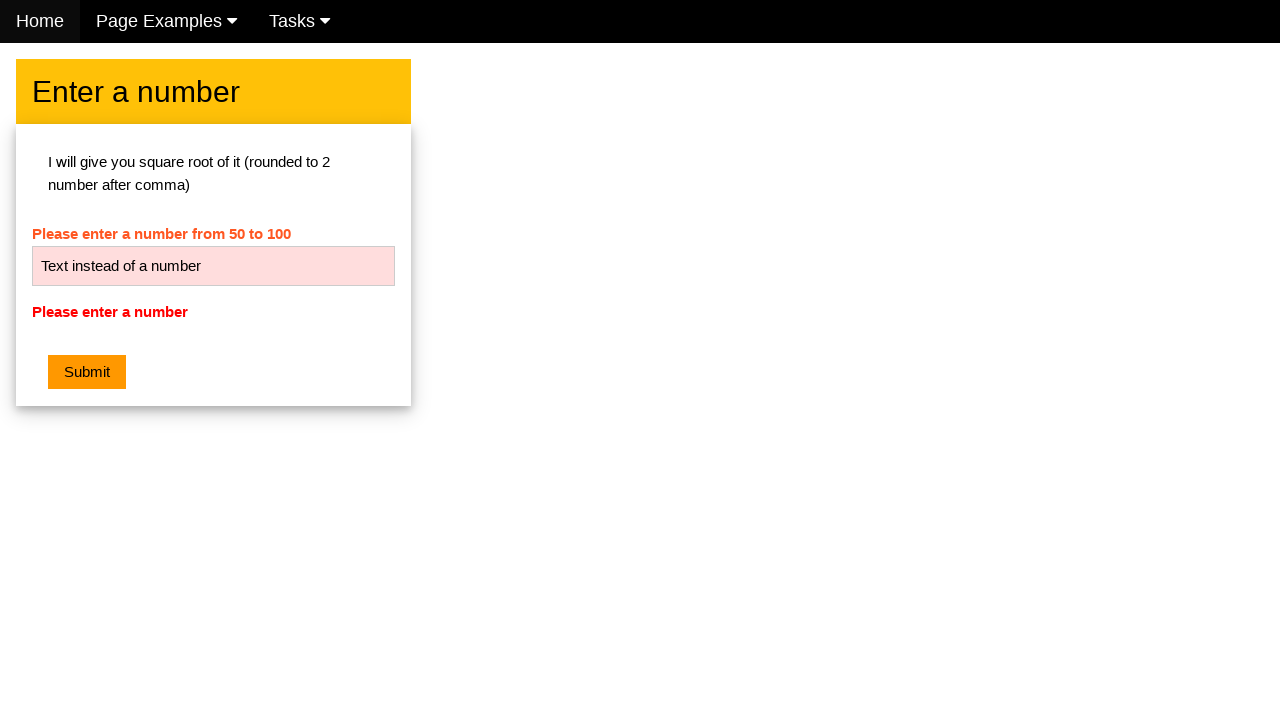

Verified error message text is 'Please enter a number'
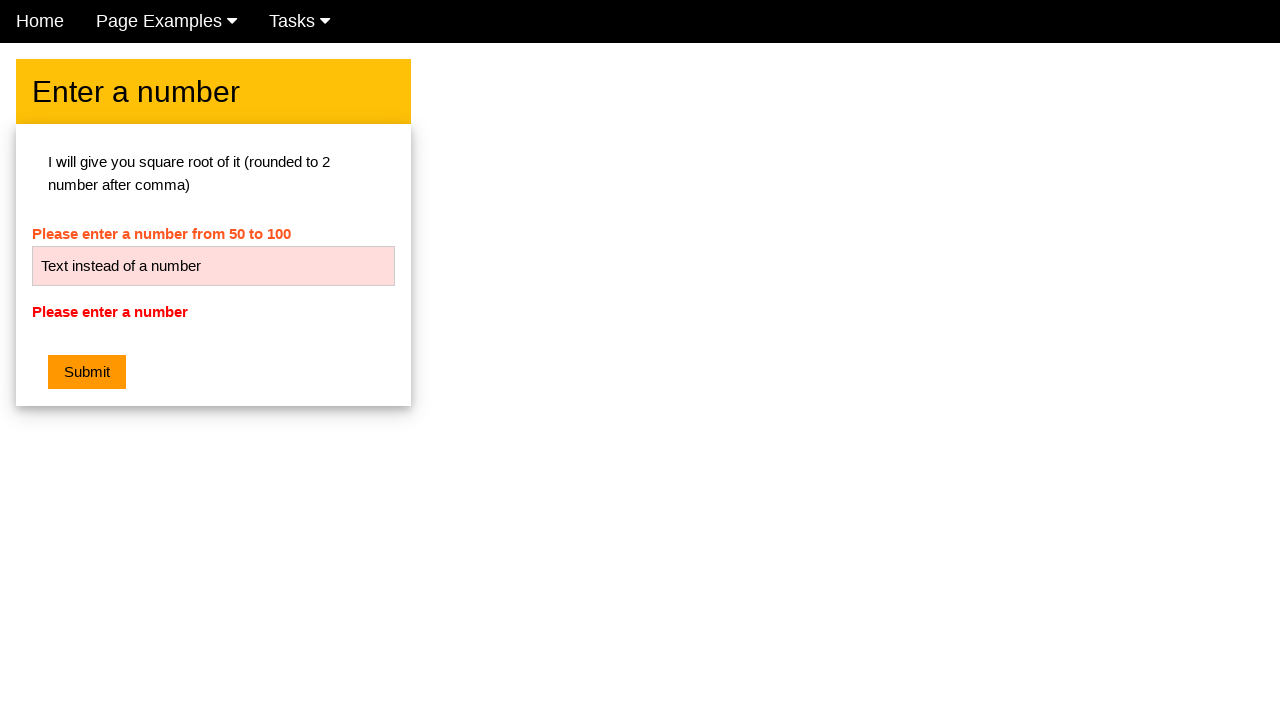

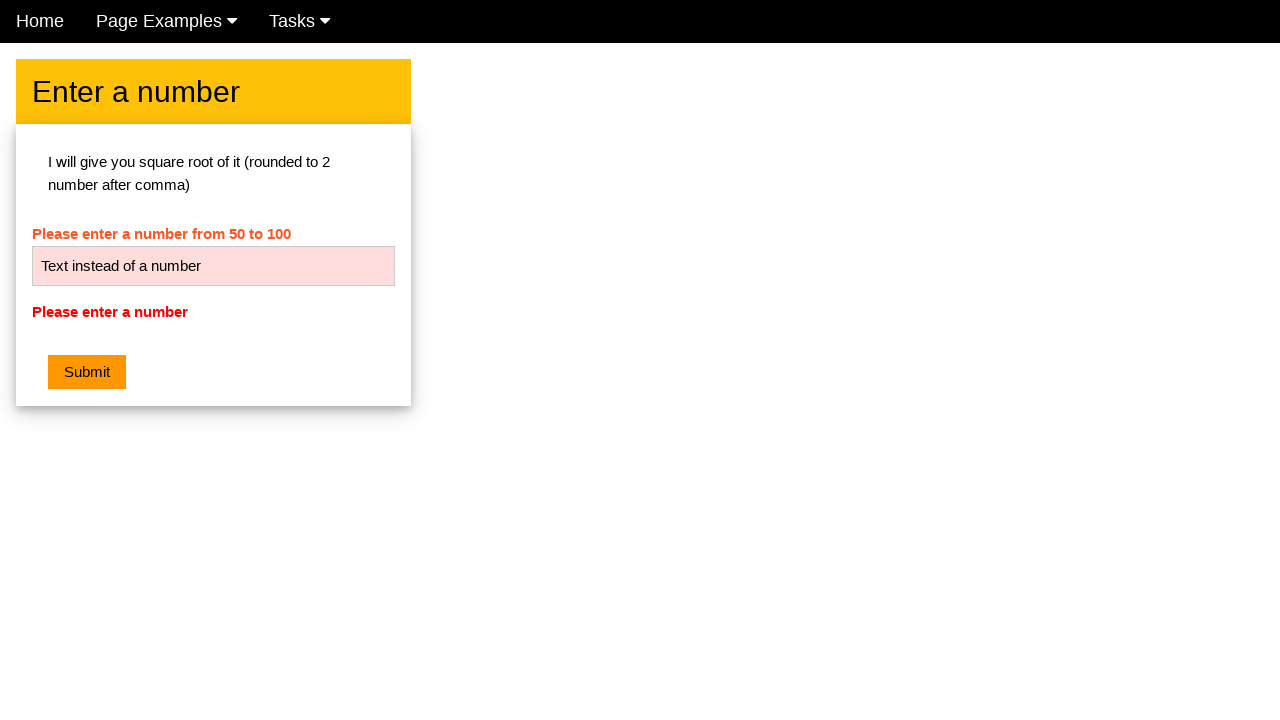